Tests data table sorting with attributes in ascending order by clicking the dues column header

Starting URL: http://the-internet.herokuapp.com/tables

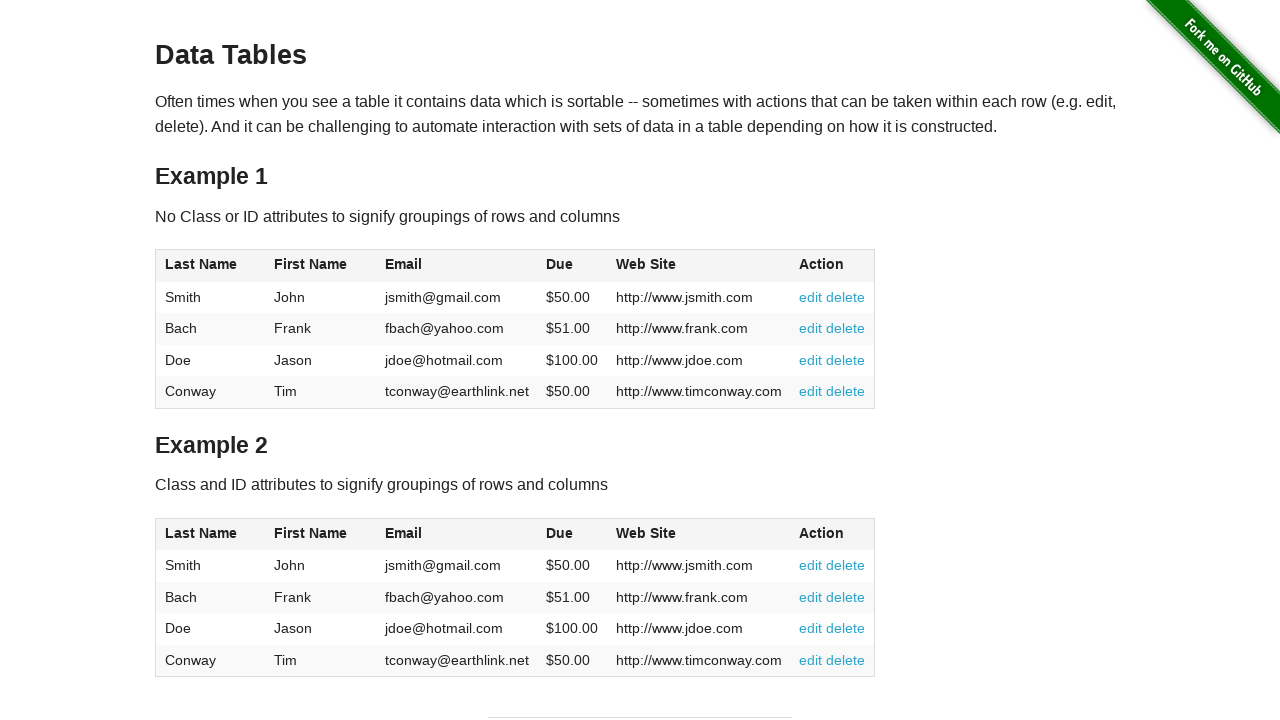

Clicked dues column header to sort in ascending order at (560, 533) on #table2 thead .dues
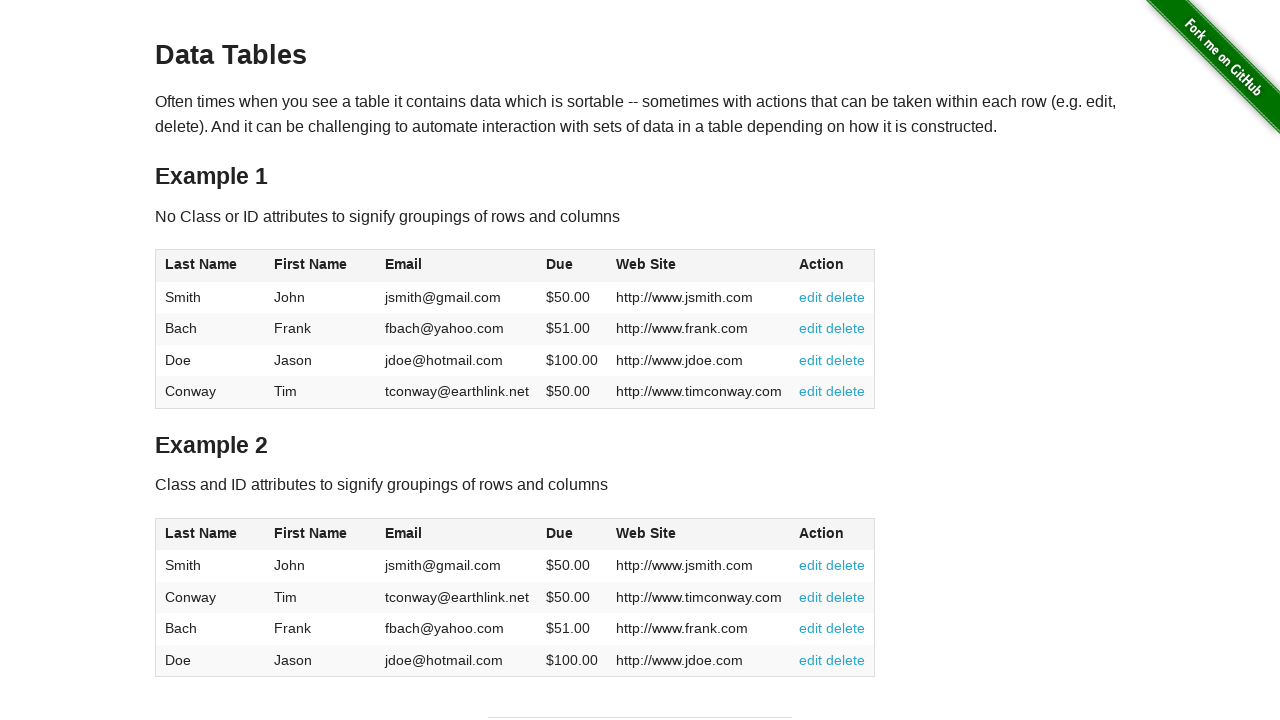

Data table sorted by dues column in ascending order
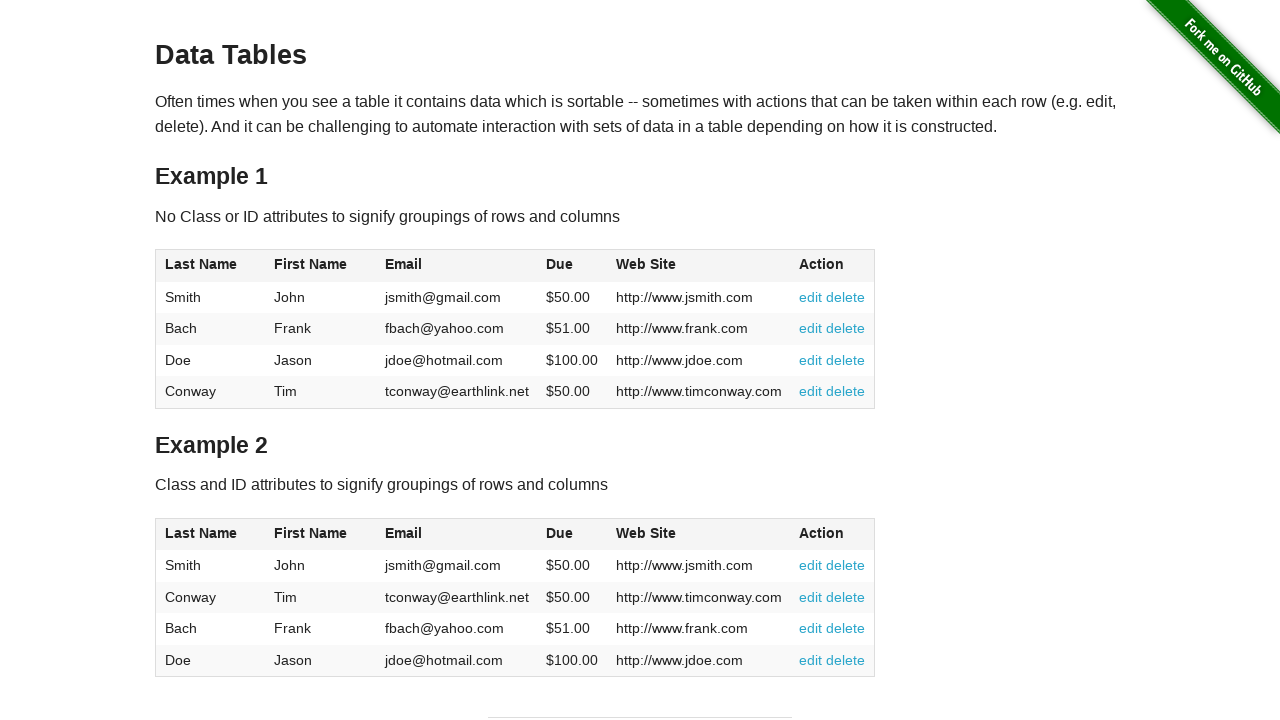

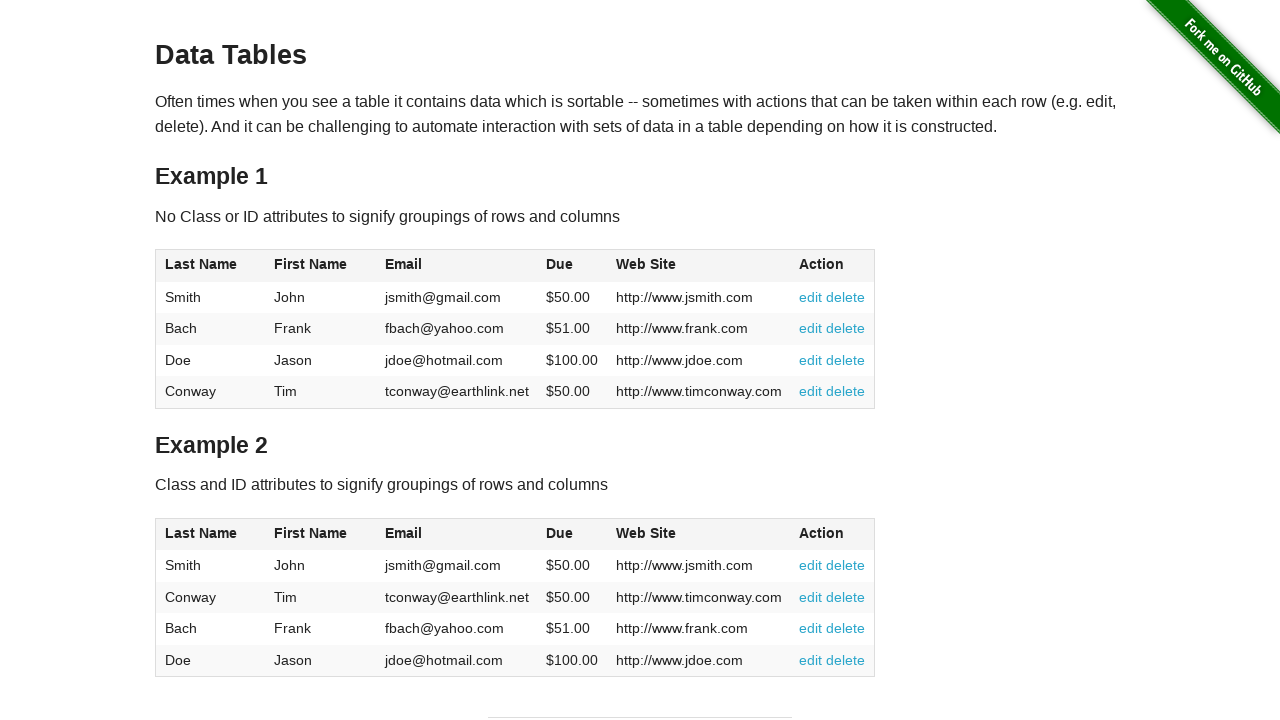